Tests creating a new browser tab programmatically

Starting URL: http://guinea-pig.webdriver.io

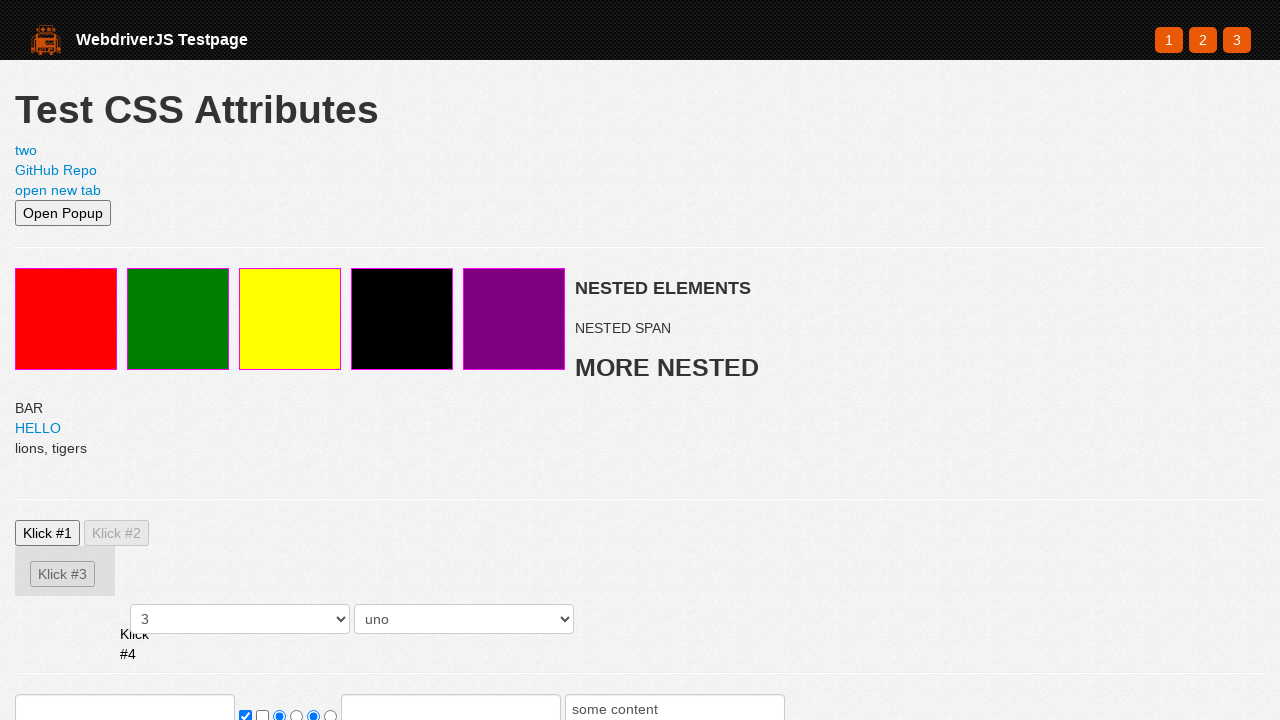

Created a new browser tab programmatically
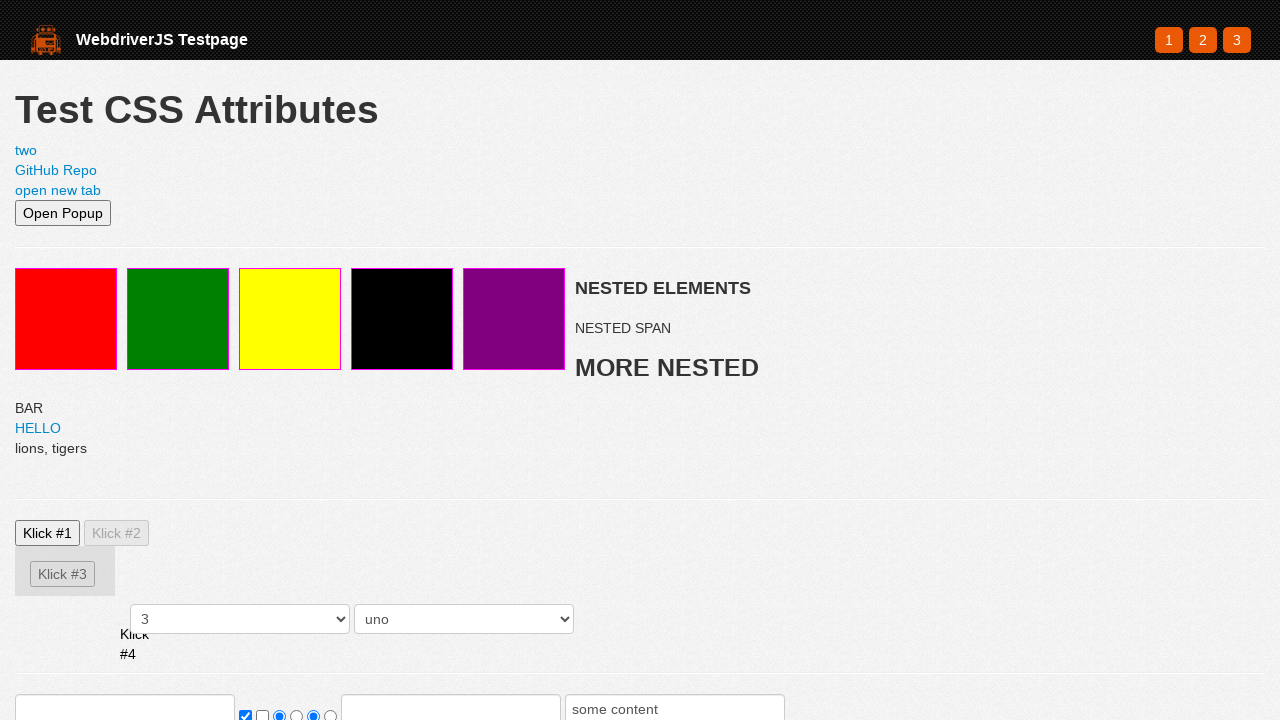

Verified that context now contains 2 pages
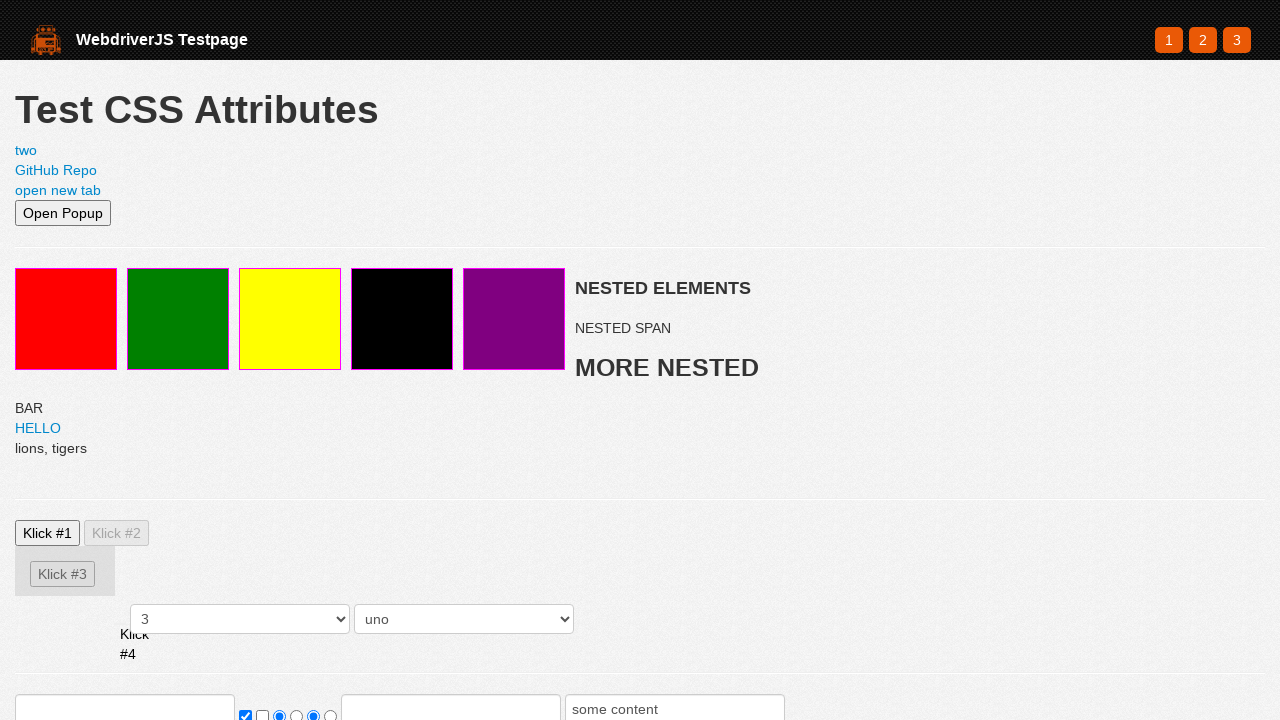

Closed the newly created tab
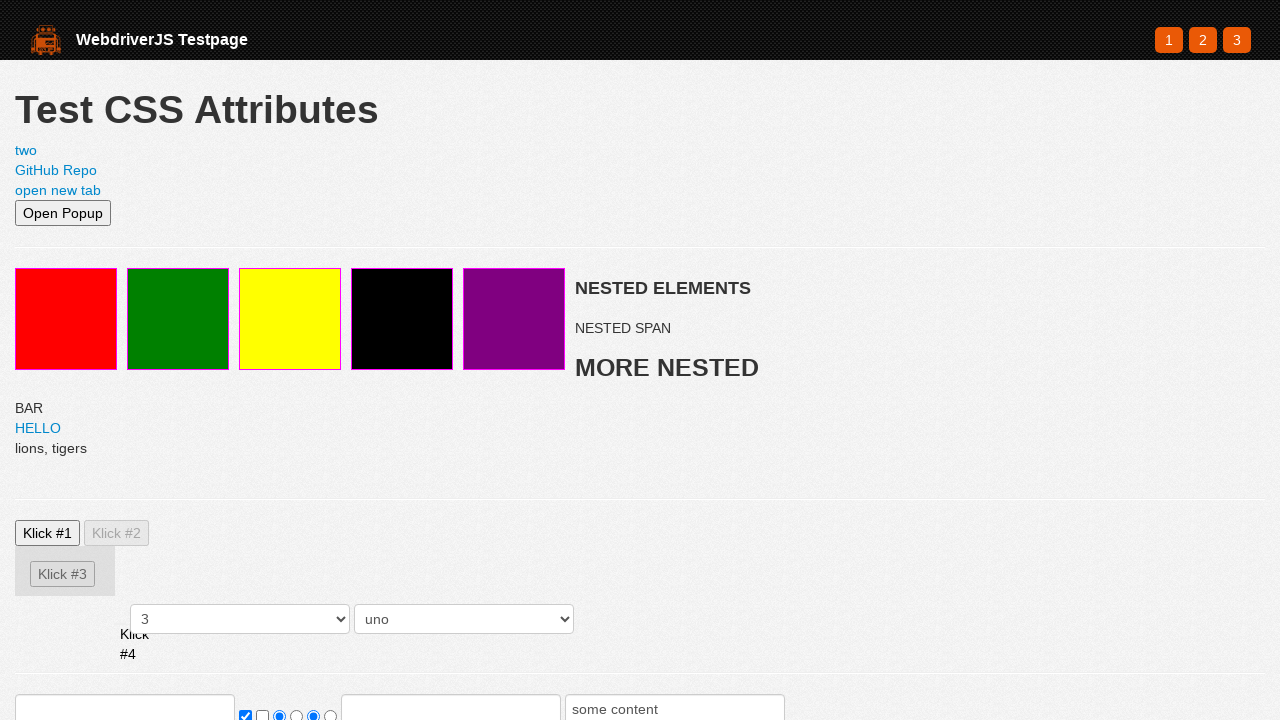

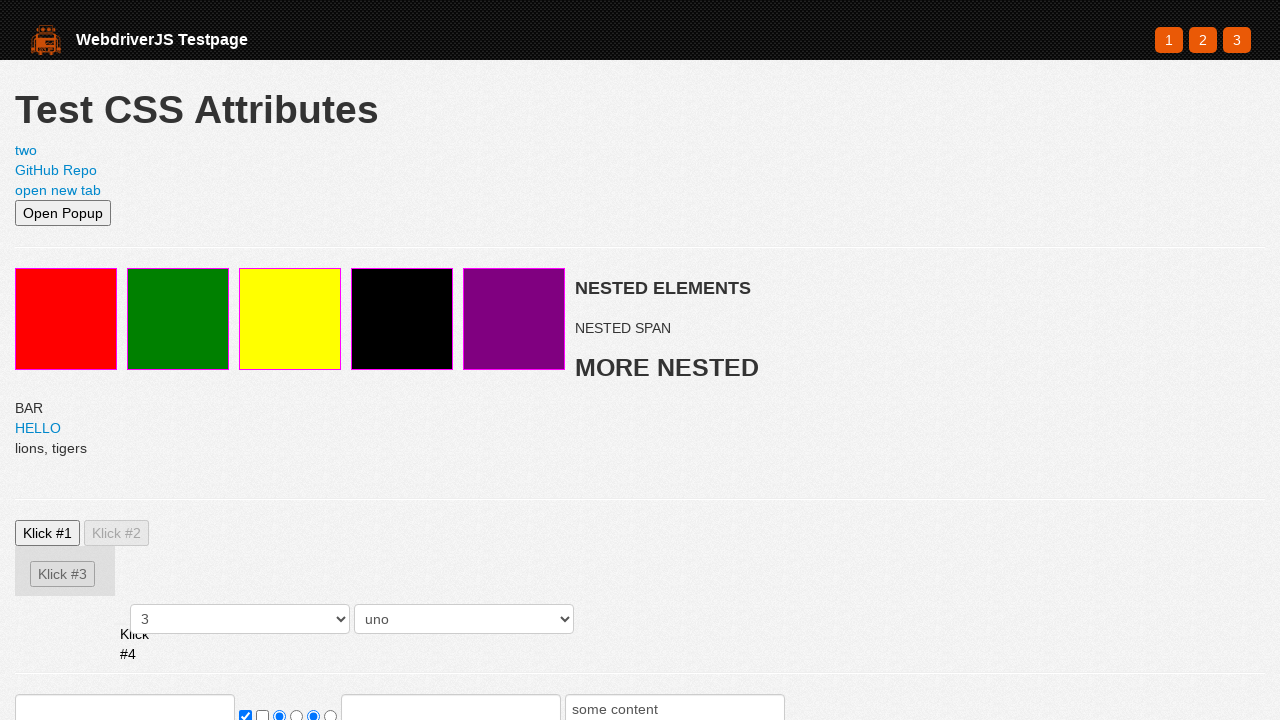